Navigates to the training-support.net homepage and clicks on the "About Us" link to verify navigation works correctly

Starting URL: https://training-support.net

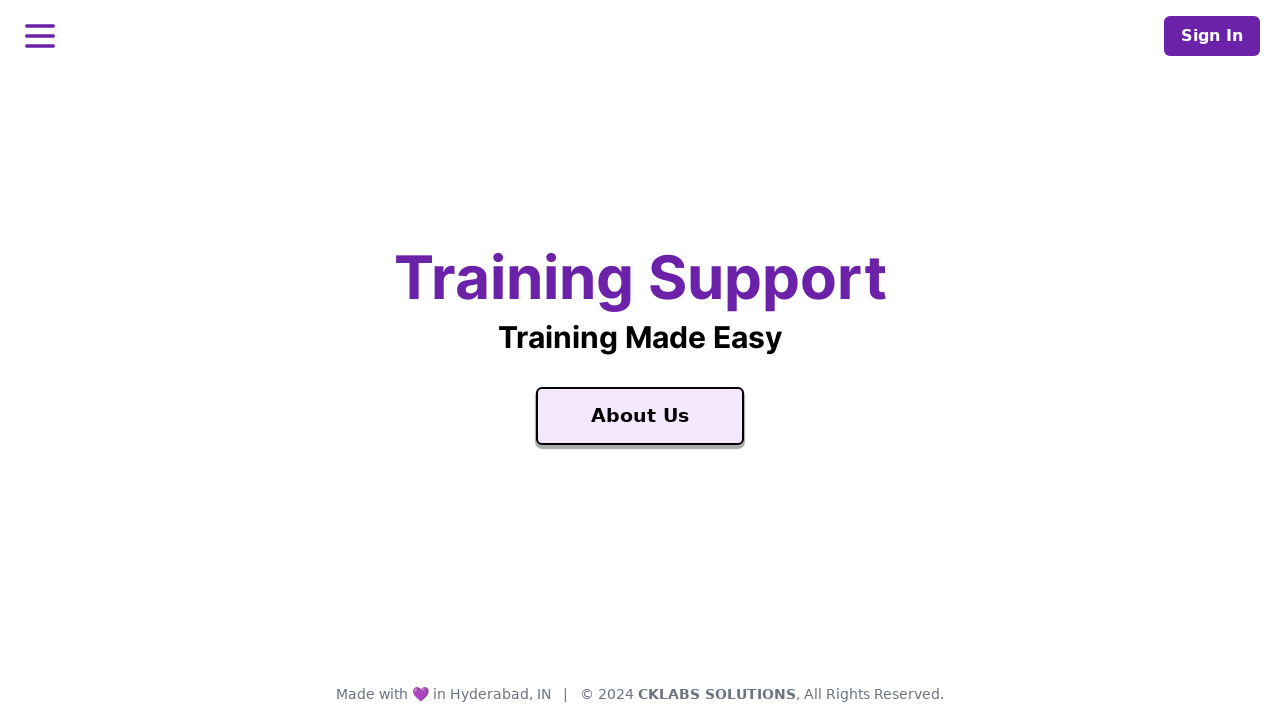

Navigated to training-support.net homepage
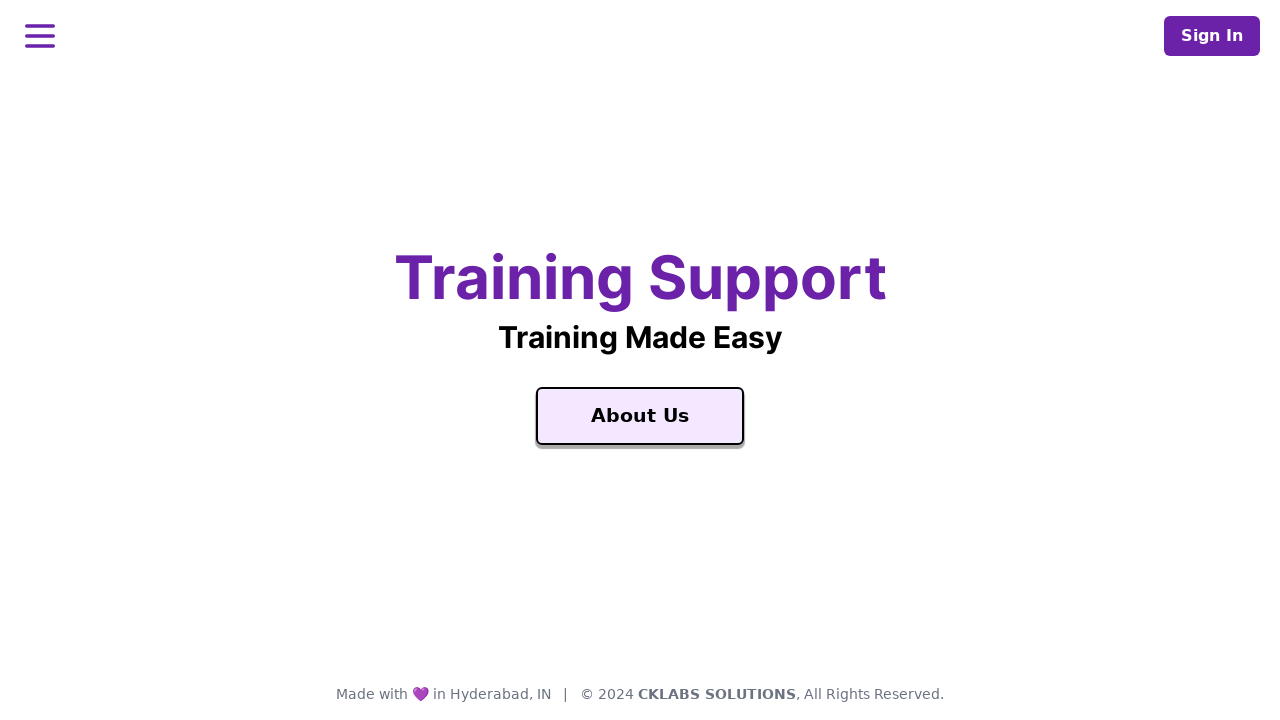

Clicked on the 'About Us' link at (640, 416) on text=About Us
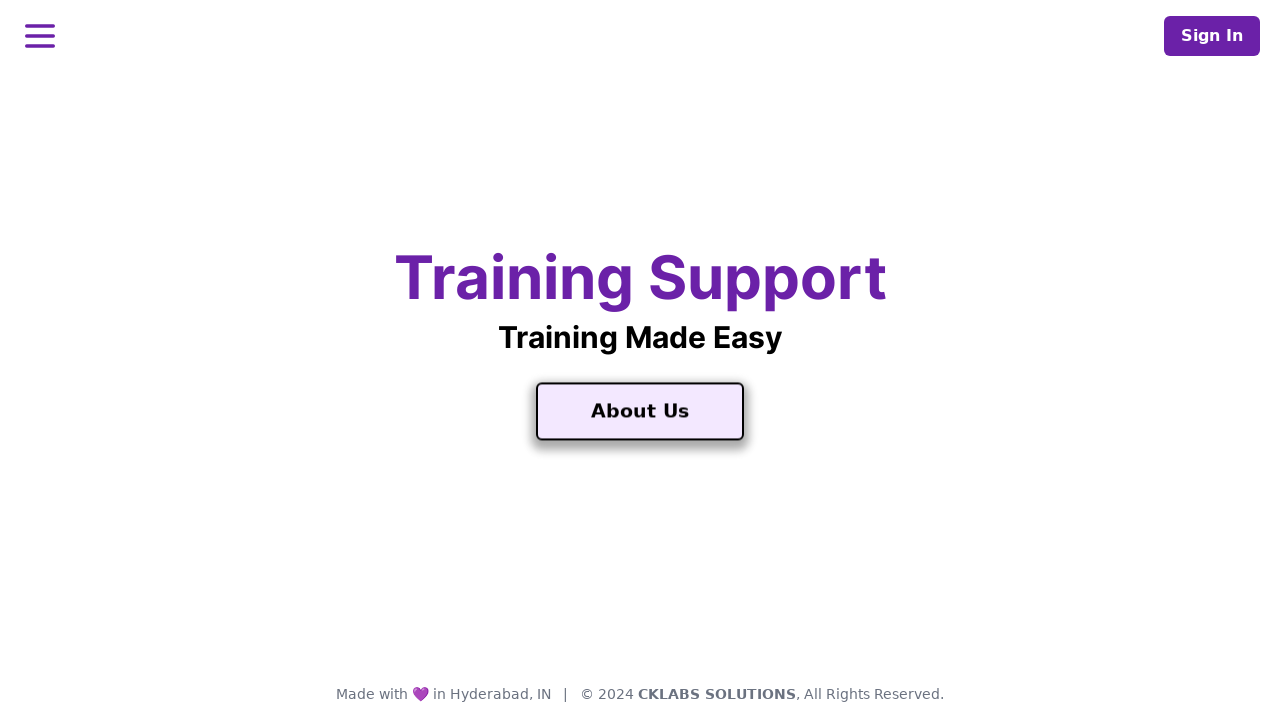

Page loaded after clicking About Us link
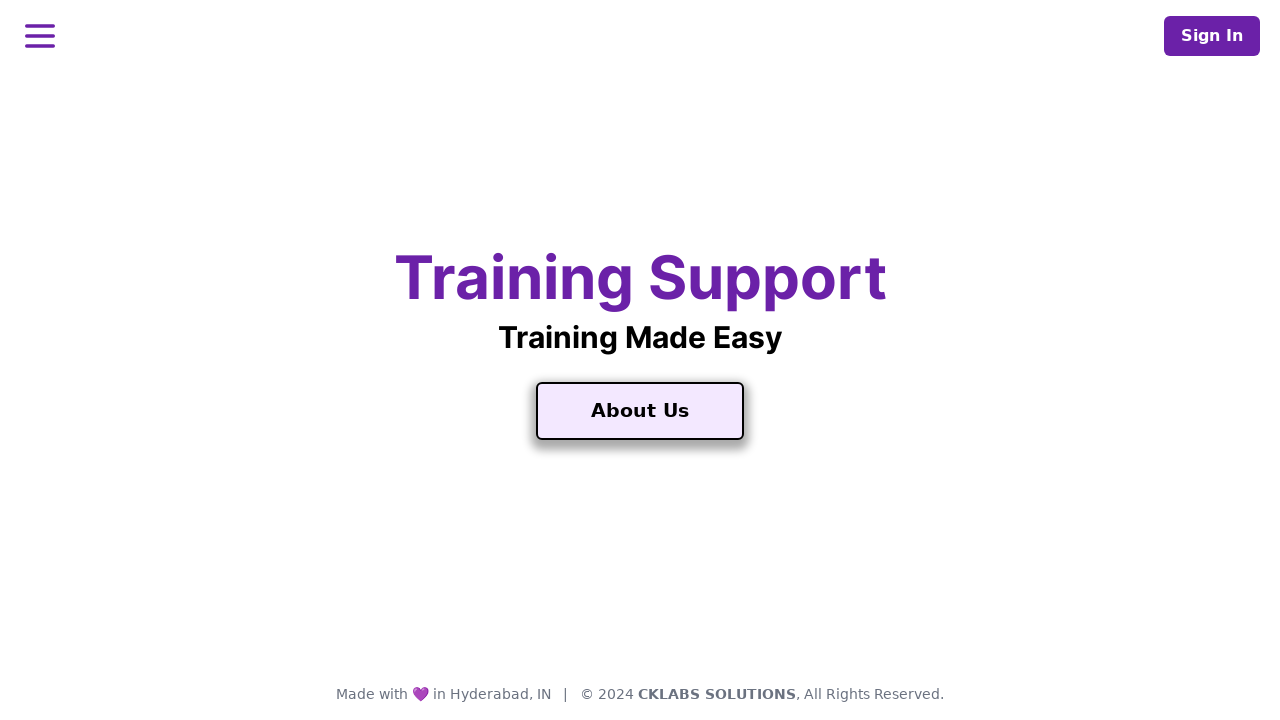

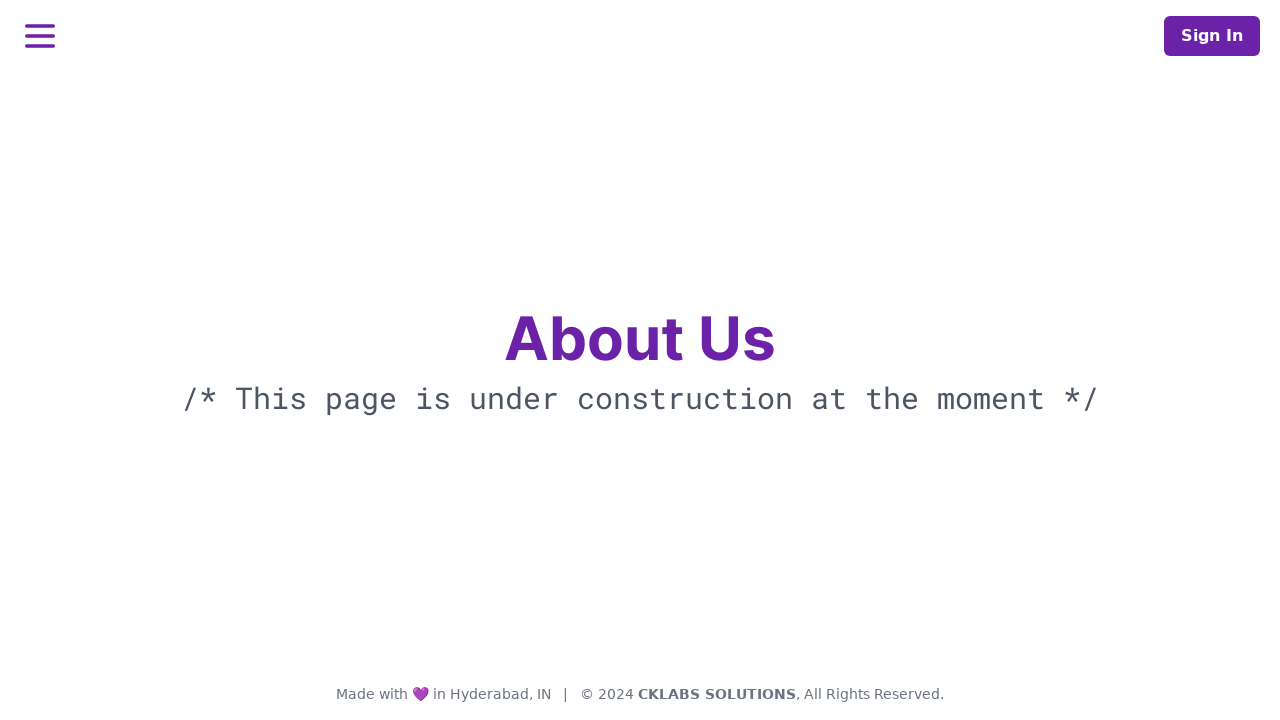